Opens the Hepsiburada website (Turkish e-commerce site) and verifies the page loads successfully

Starting URL: https://www.hepsiburada.com

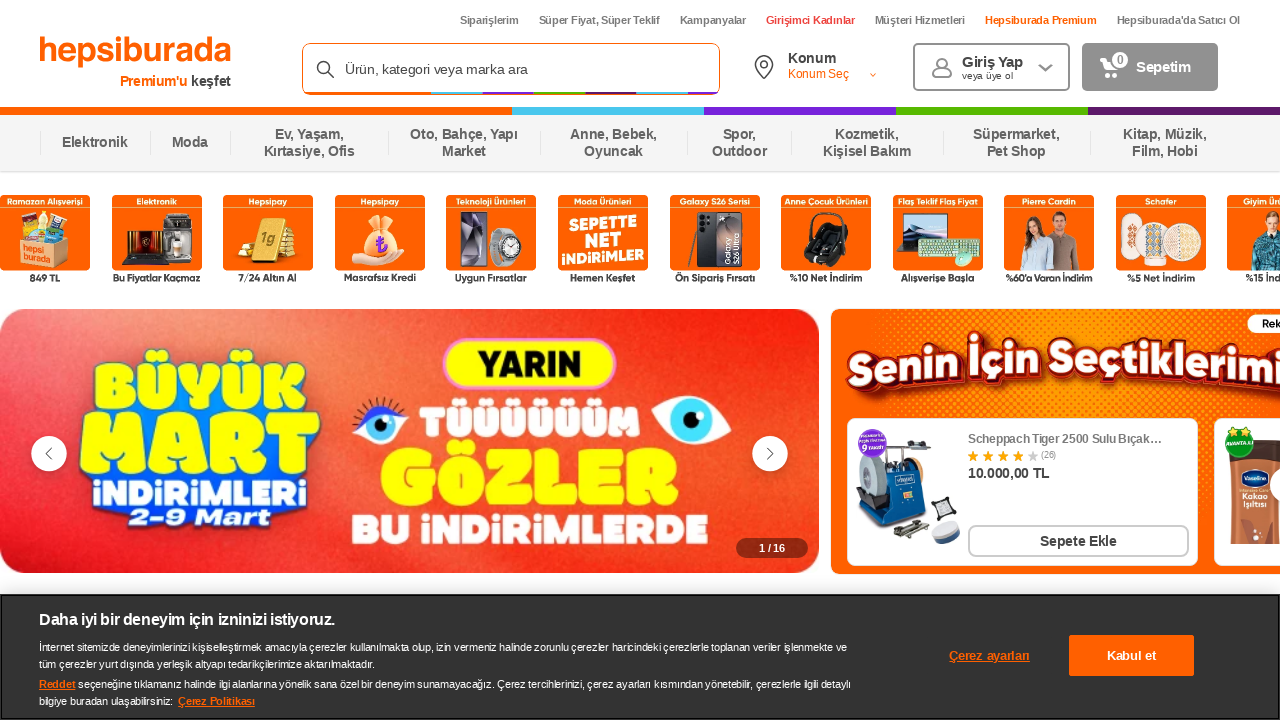

Waited for page DOM content to be loaded
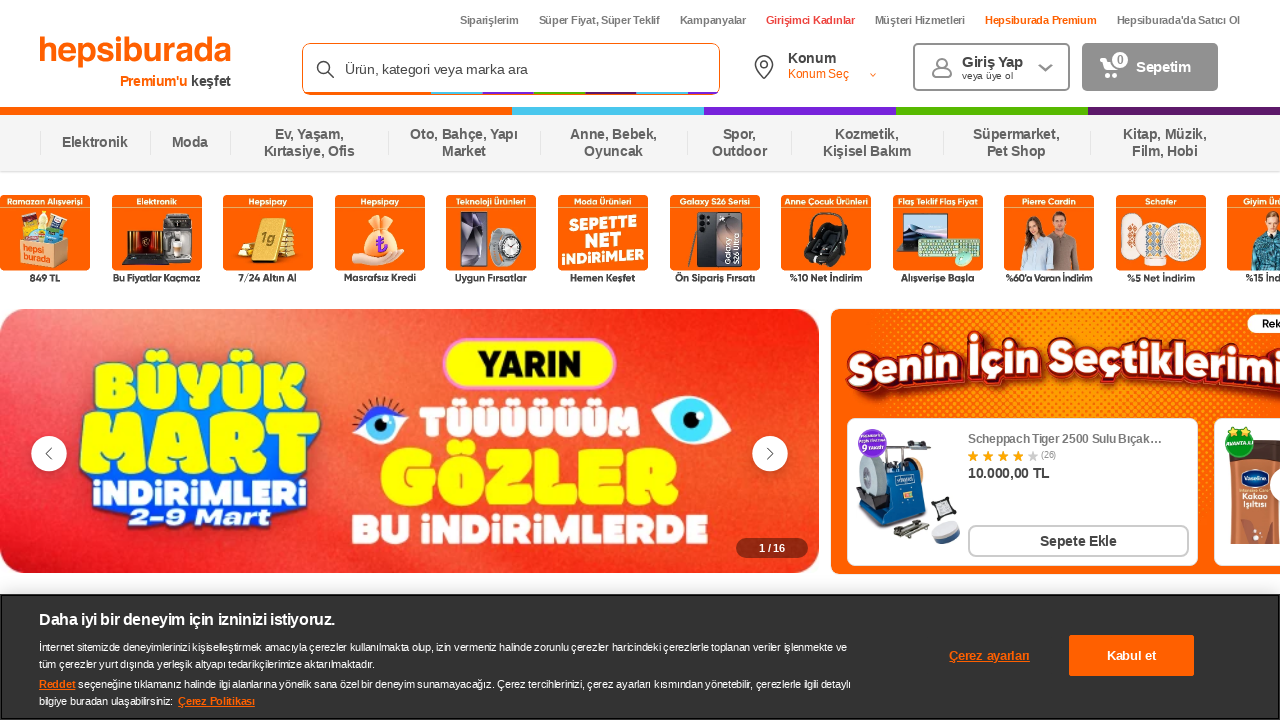

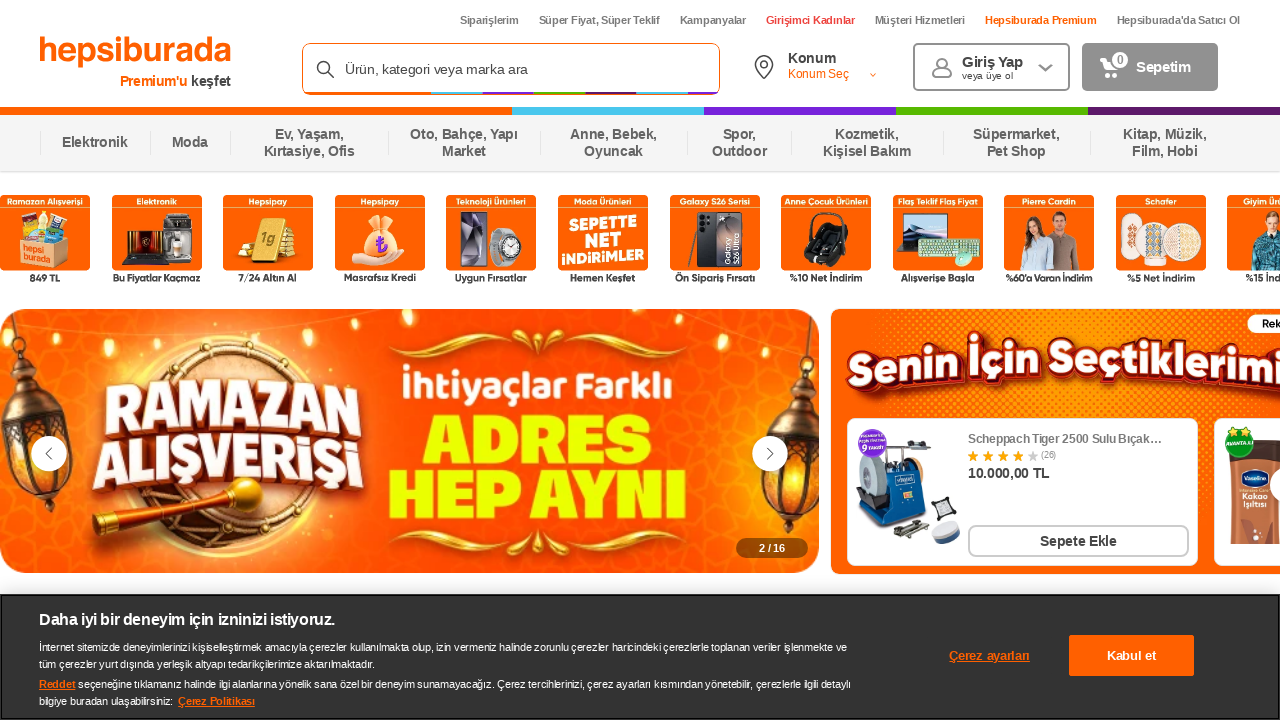